Solves a math problem by extracting a value from an image attribute, calculating the result, and submitting a form with checkbox and radio button selections

Starting URL: http://suninjuly.github.io/get_attribute.html

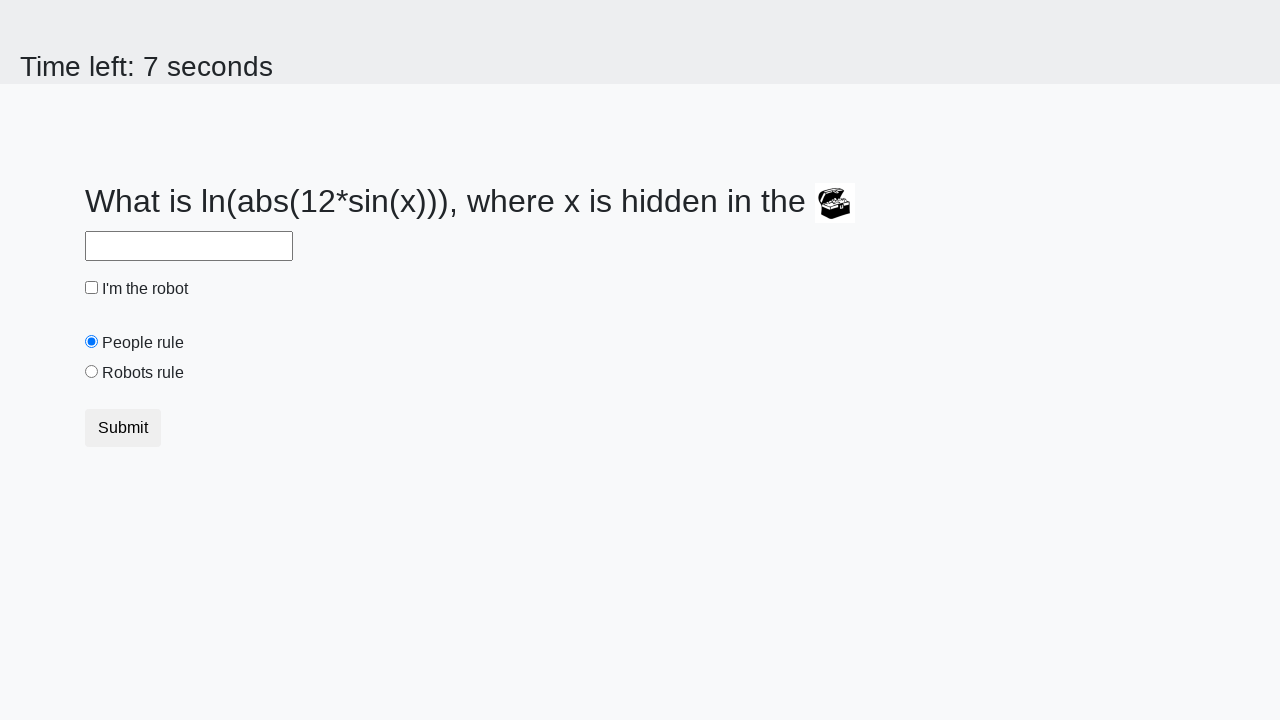

Located image element
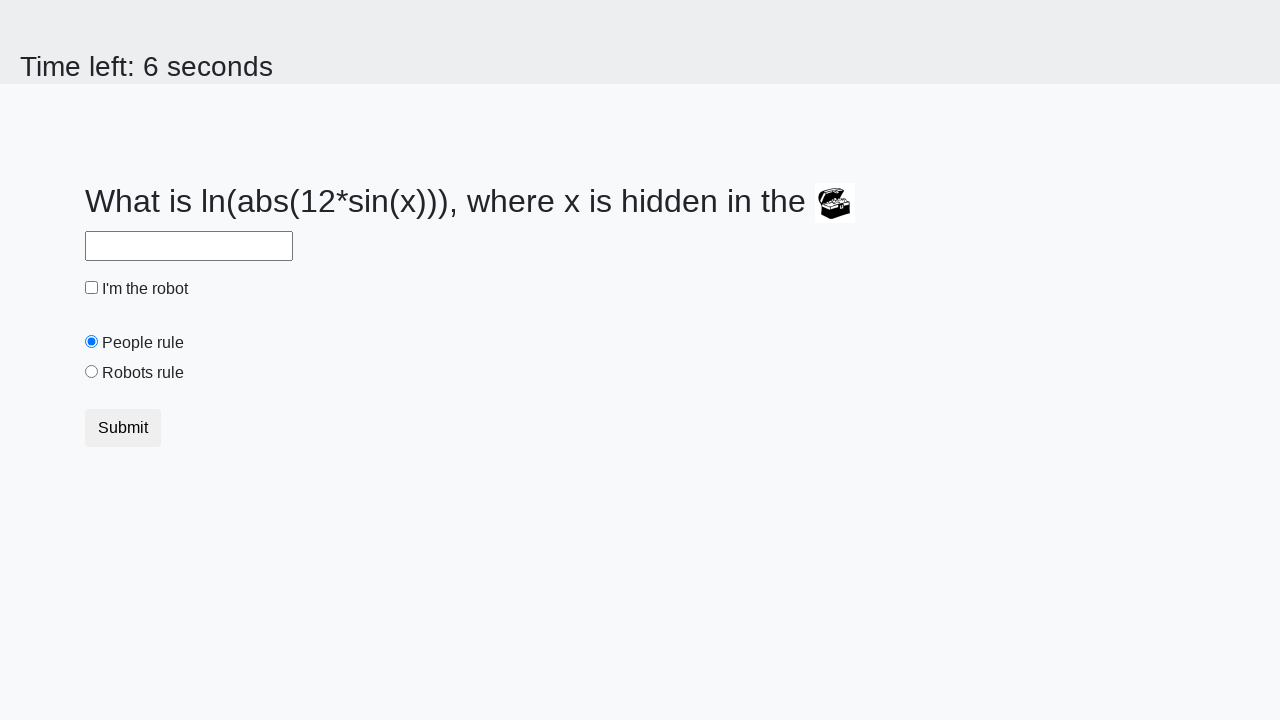

Extracted valuex attribute from image: 495
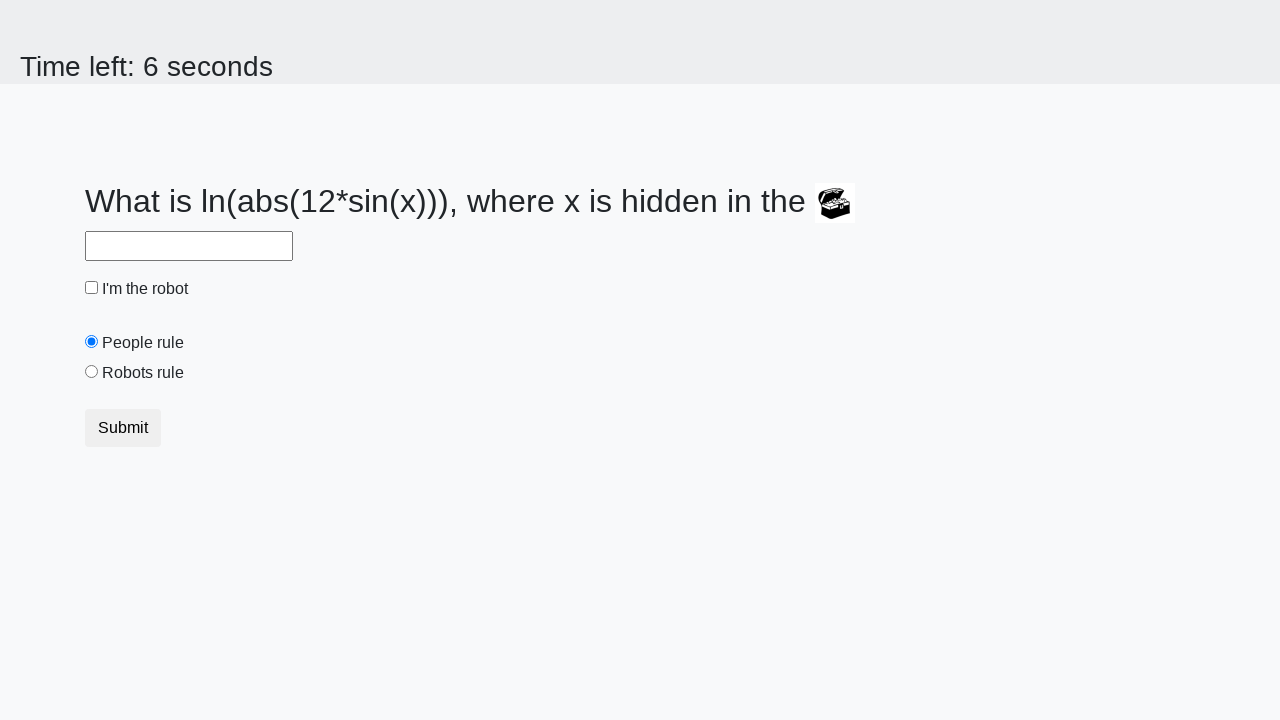

Calculated math result: 2.4649423793816045
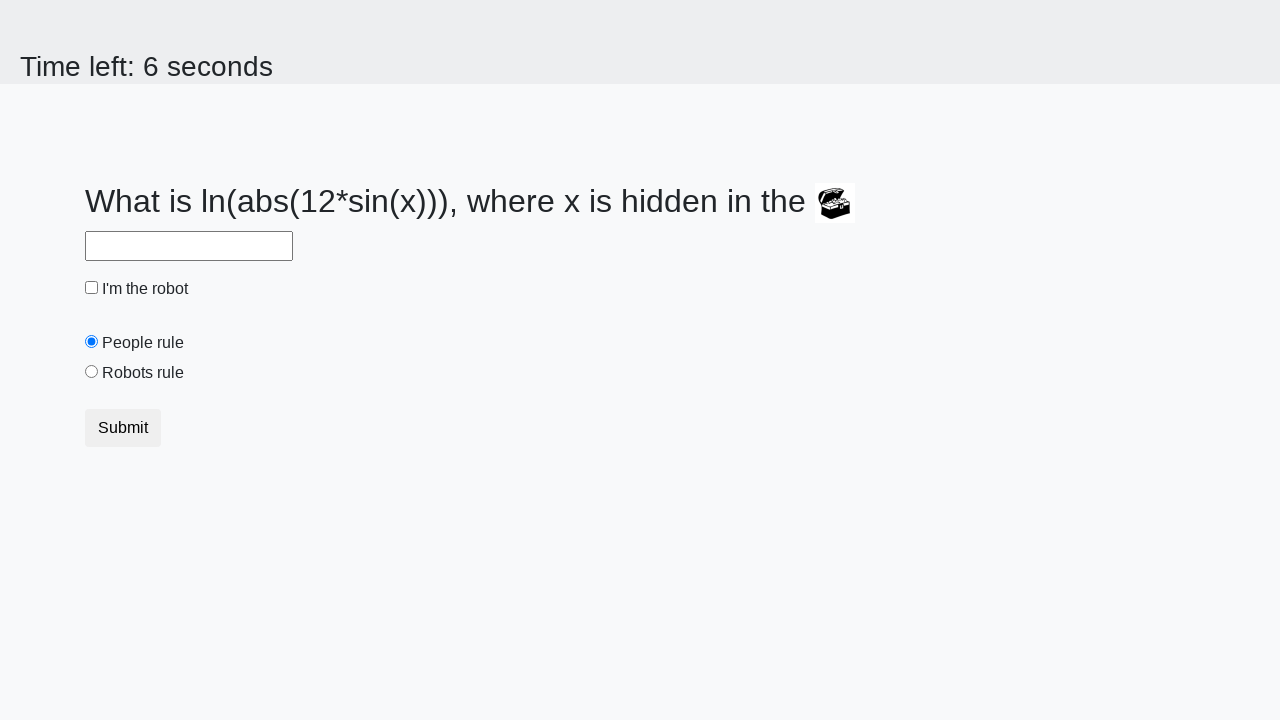

Filled answer field with calculated value: 2.4649423793816045 on #answer
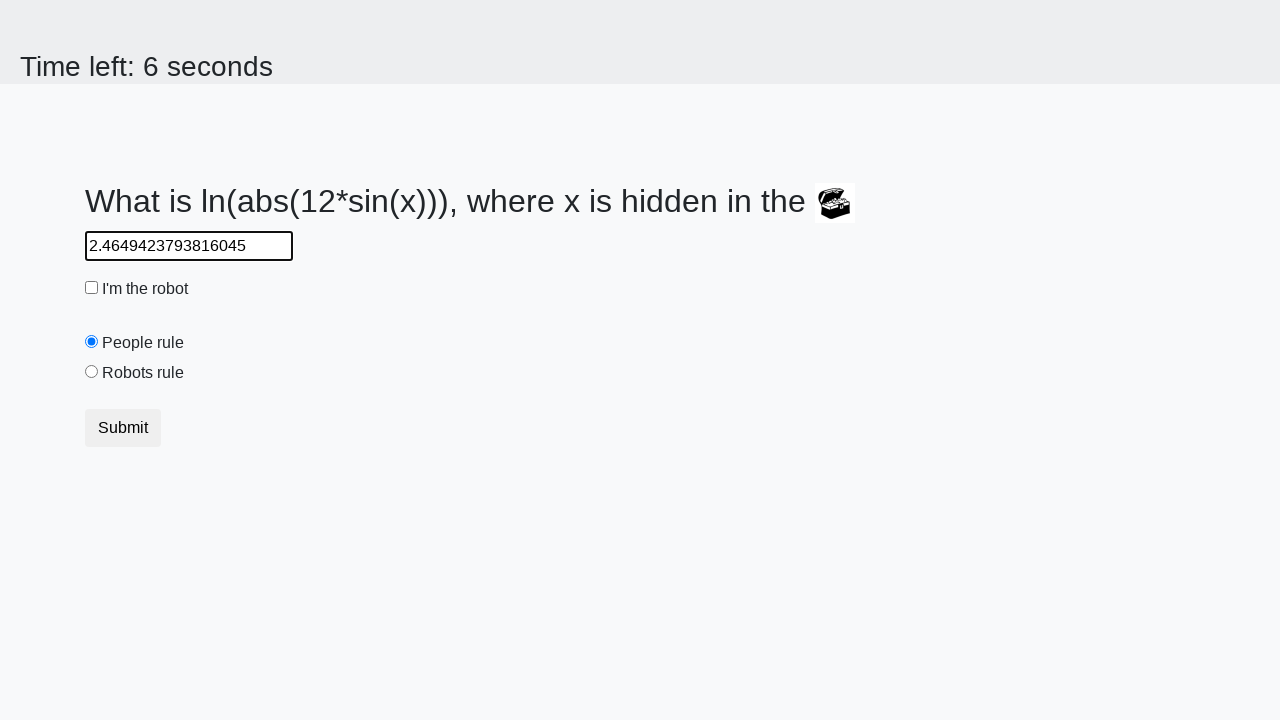

Clicked robot checkbox at (92, 288) on #robotCheckbox
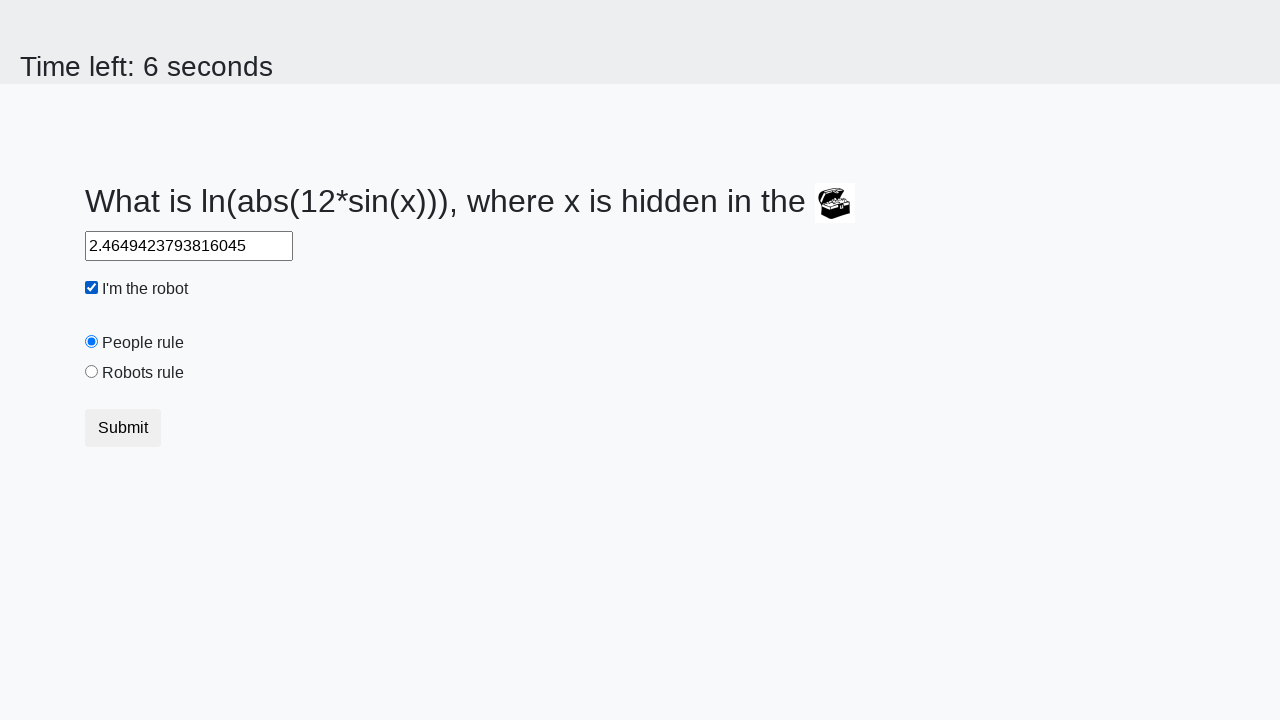

Selected robots rule radio button at (92, 372) on #robotsRule
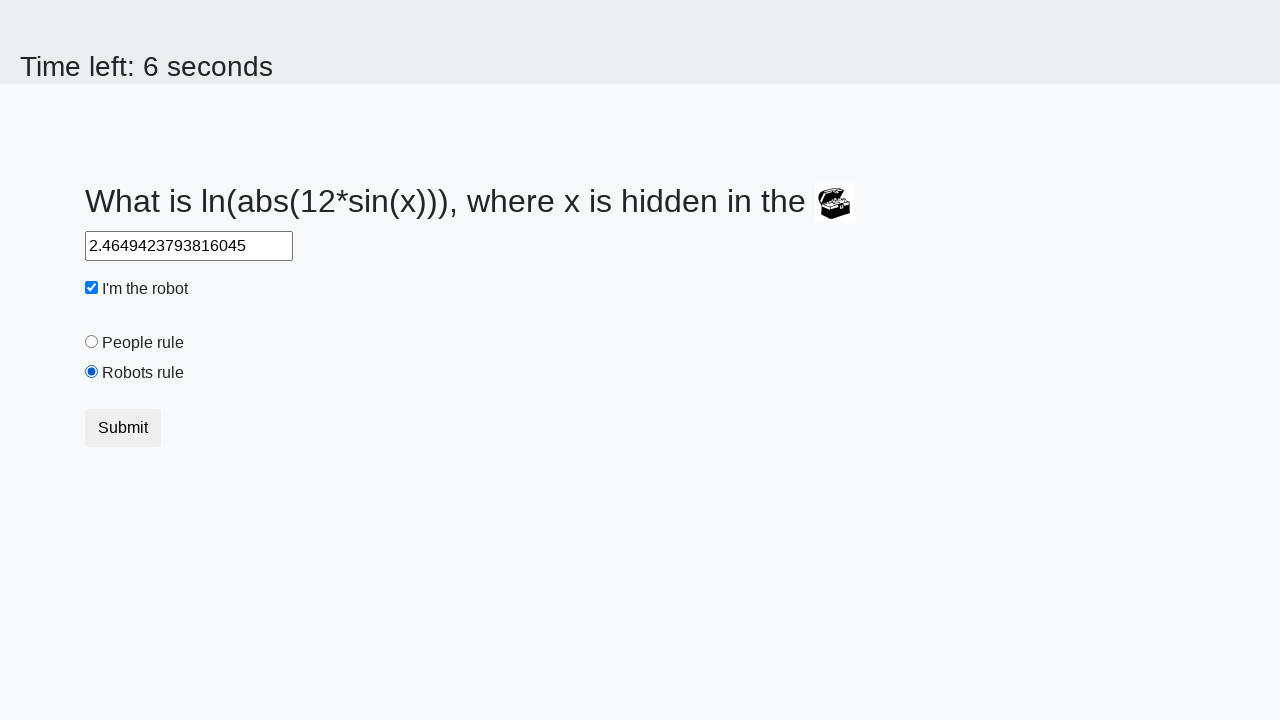

Clicked submit button to submit the form at (123, 428) on button.btn
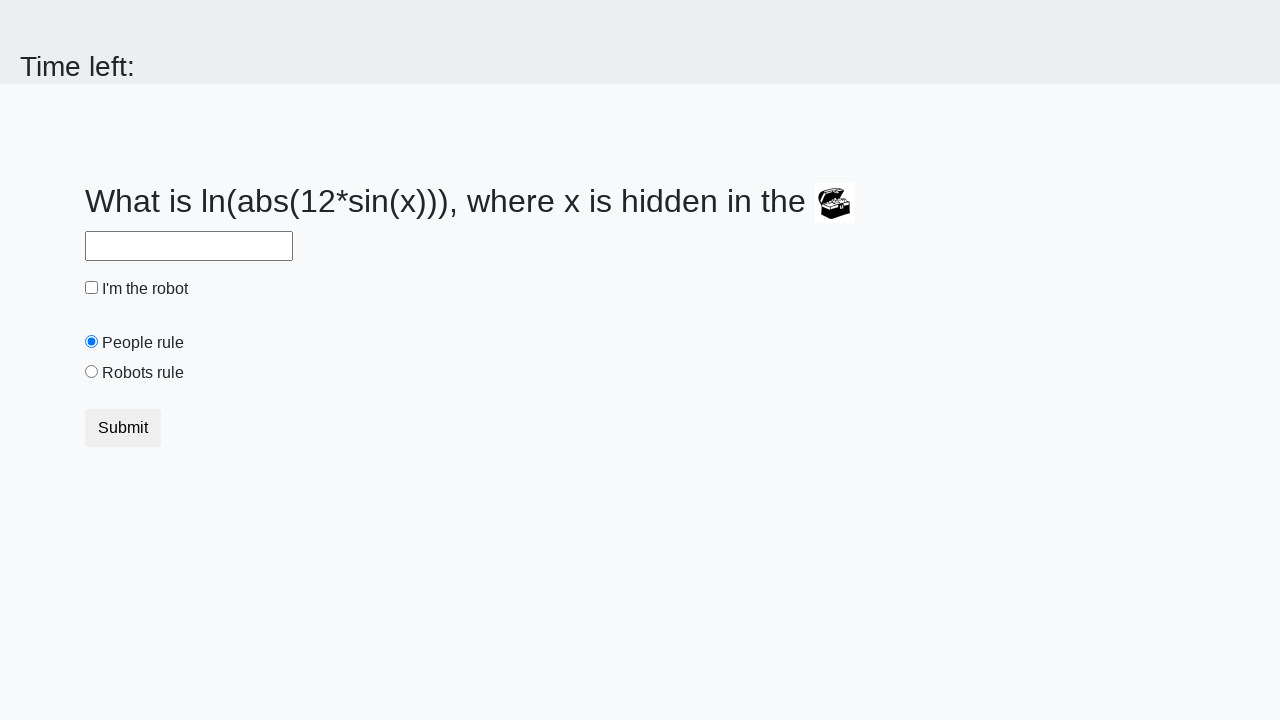

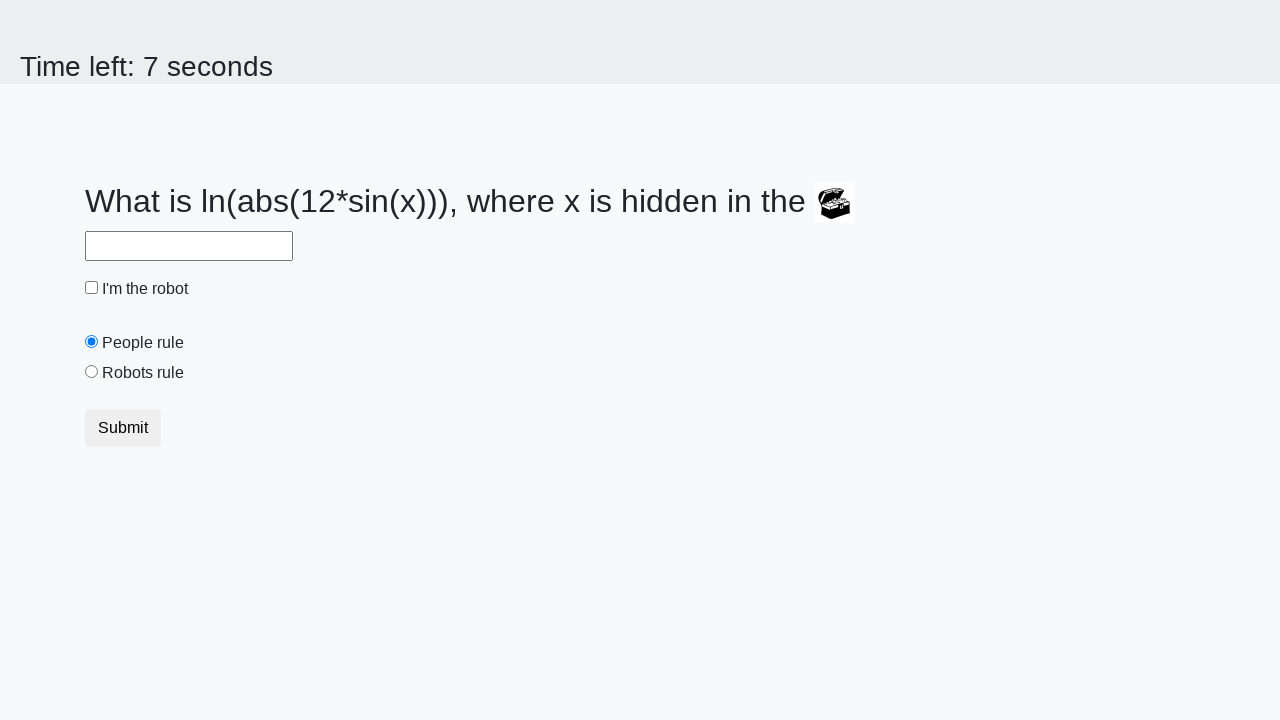